Tests table search functionality by entering a search term and verifying filtered results

Starting URL: https://www.rahulshettyacademy.com/seleniumPractise/#/offers/

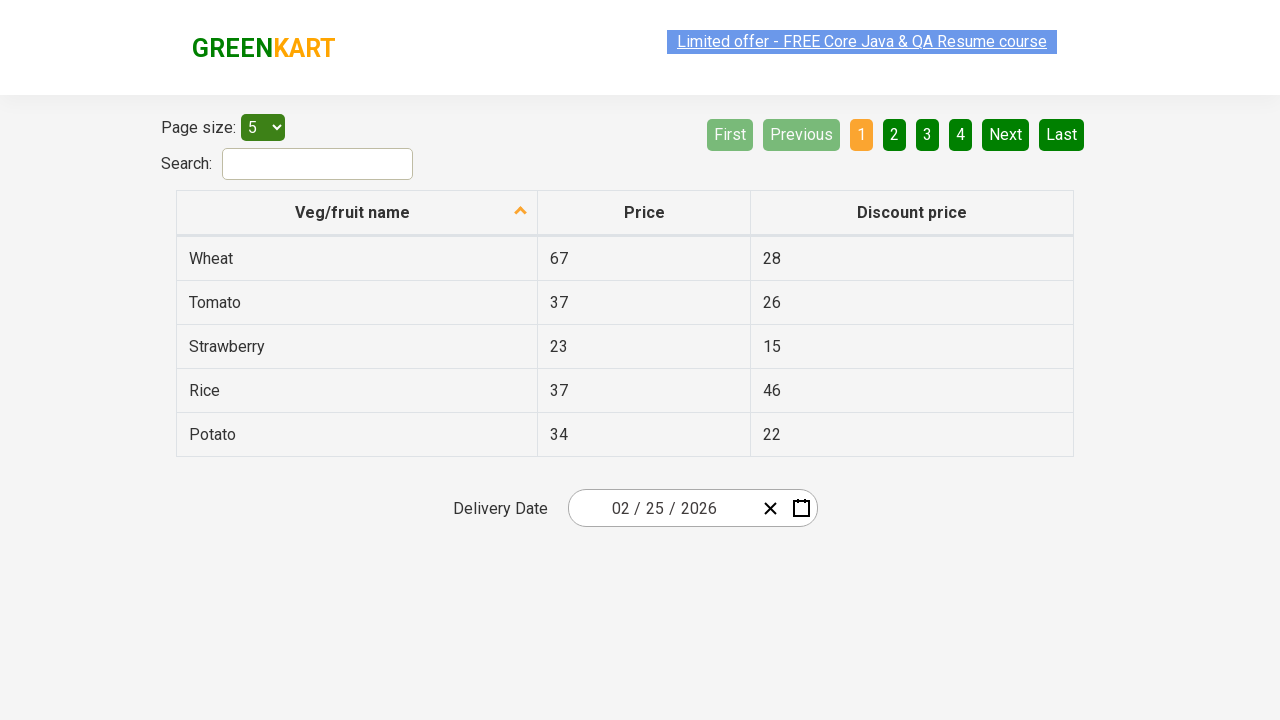

Filled search field with 'Tomato' on #search-field
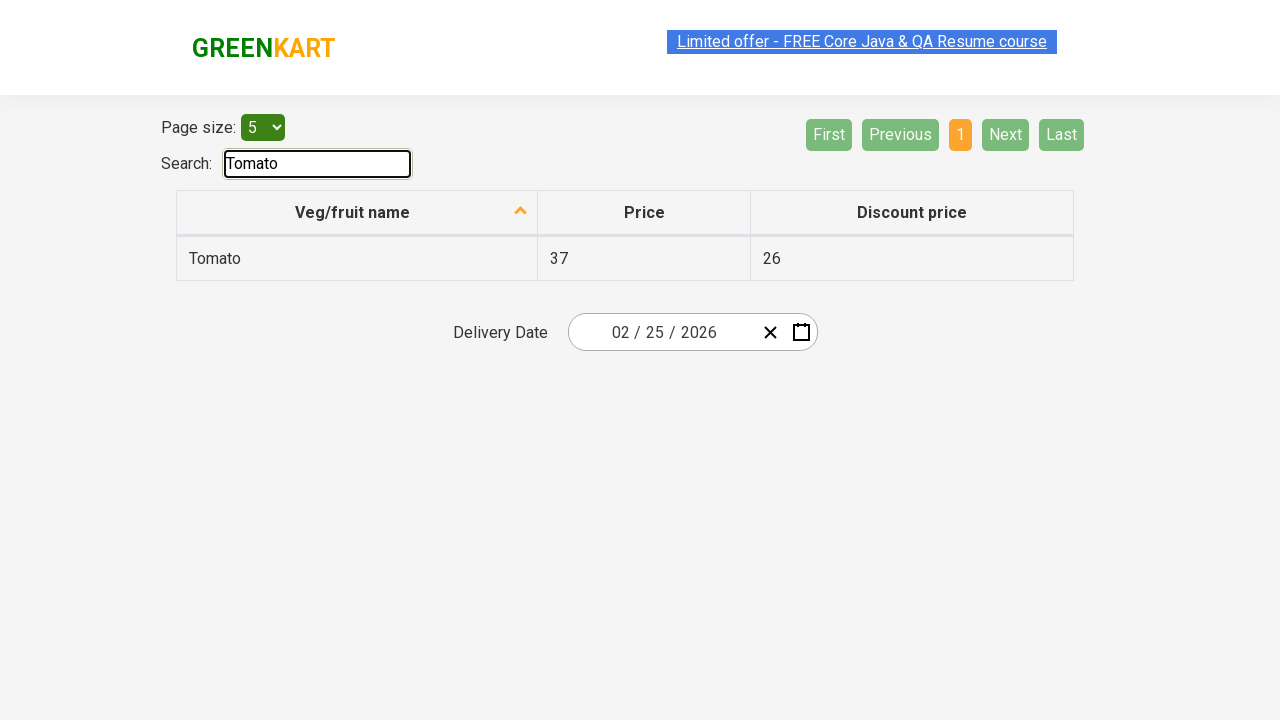

Waited 500ms for table to filter
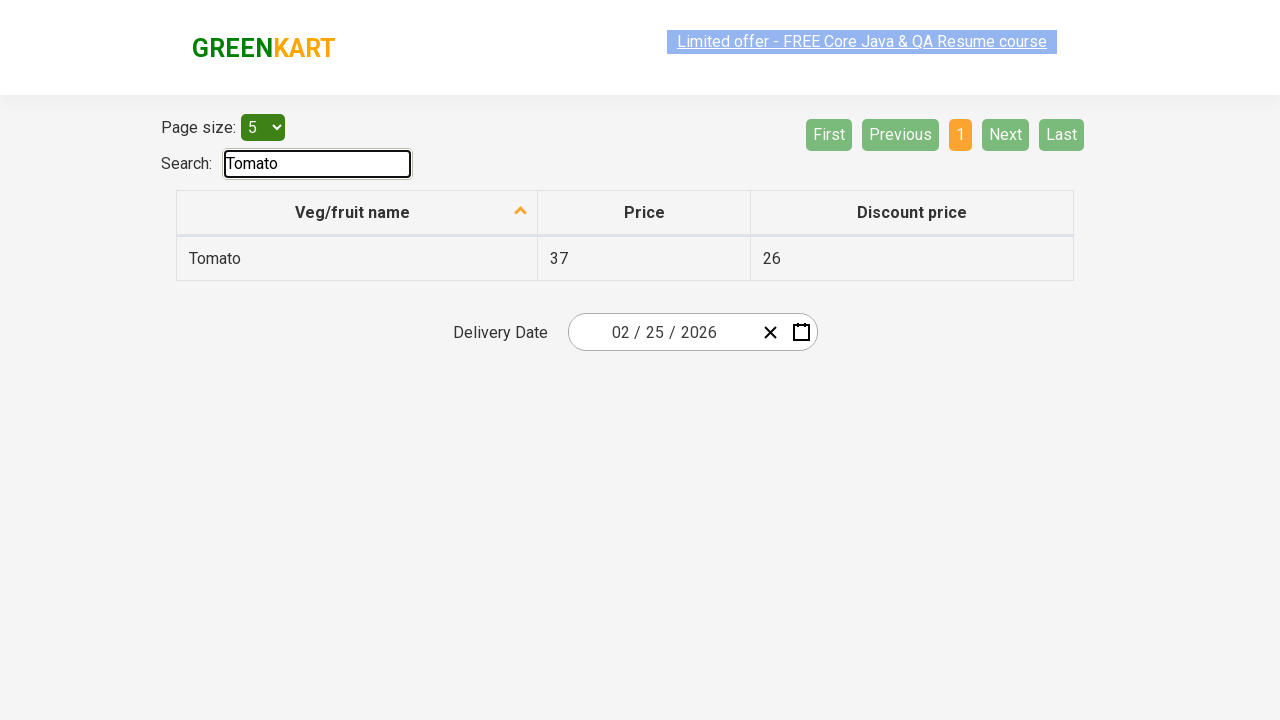

Verified filtered results contain 'Tomato' in first column
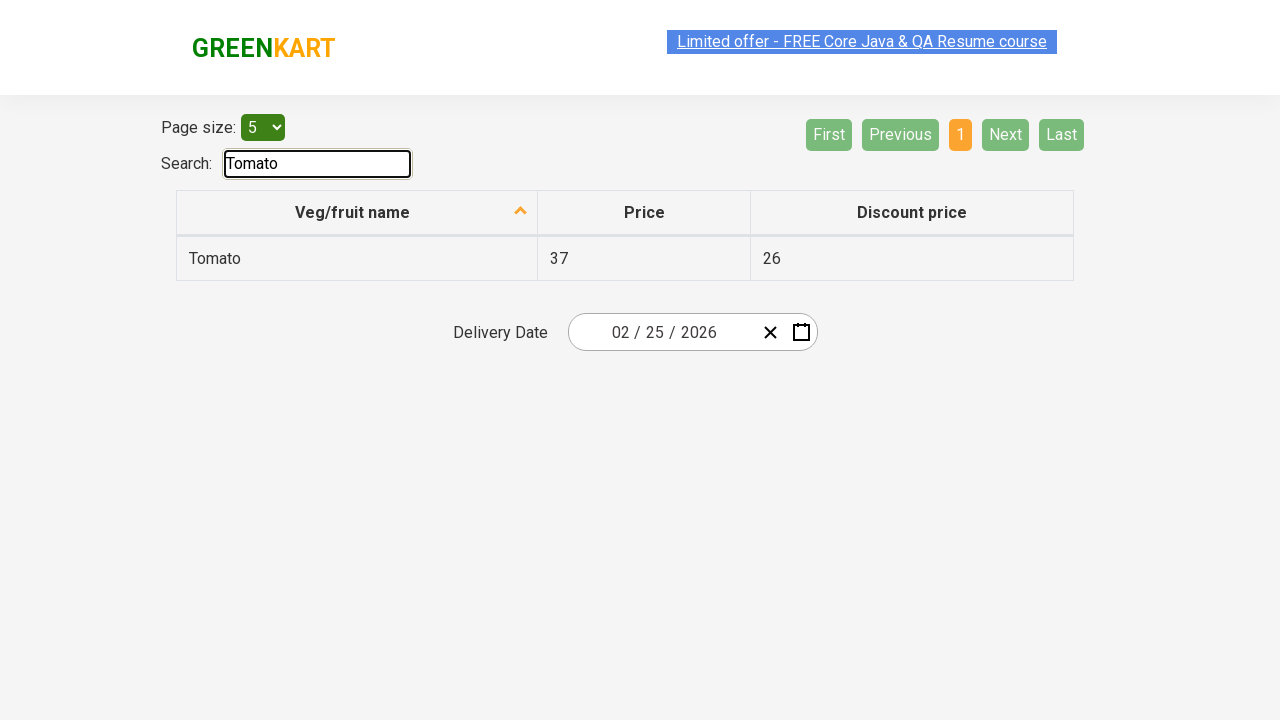

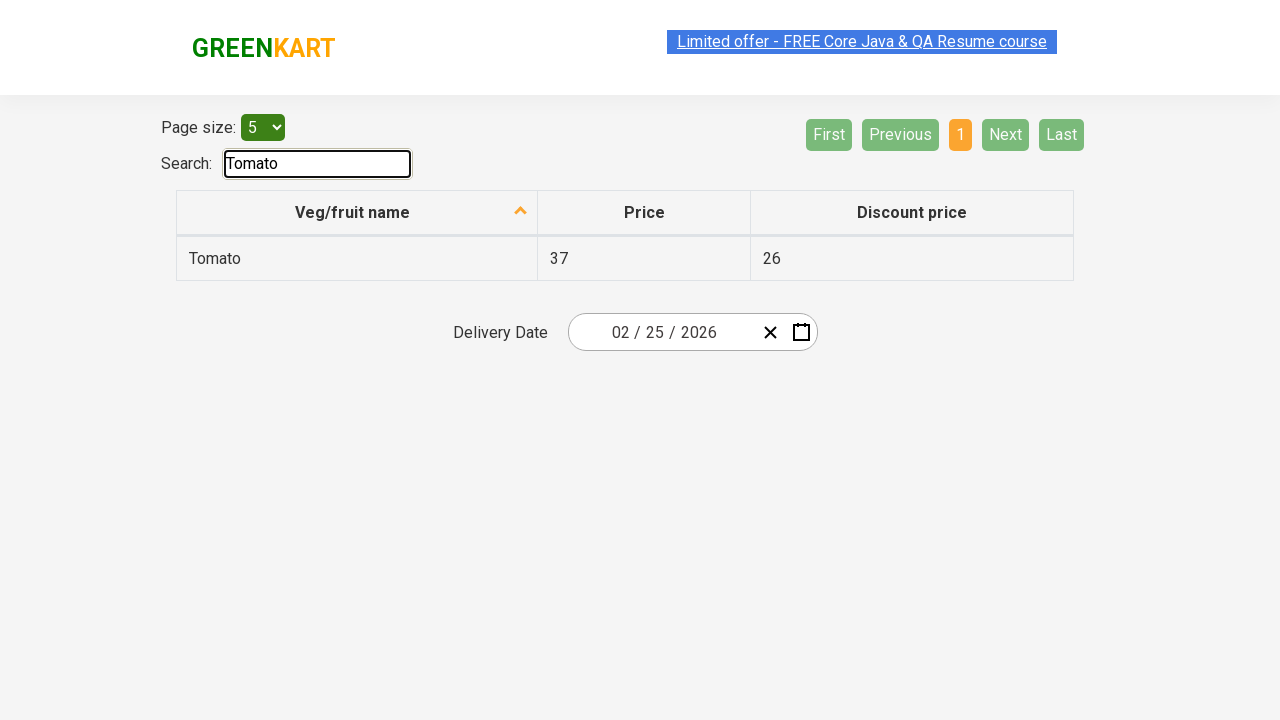